Tests the shop's price filter functionality by setting a price range and verifying products are sorted correctly from high to low and low to high prices.

Starting URL: http://practice.automationtesting.in/

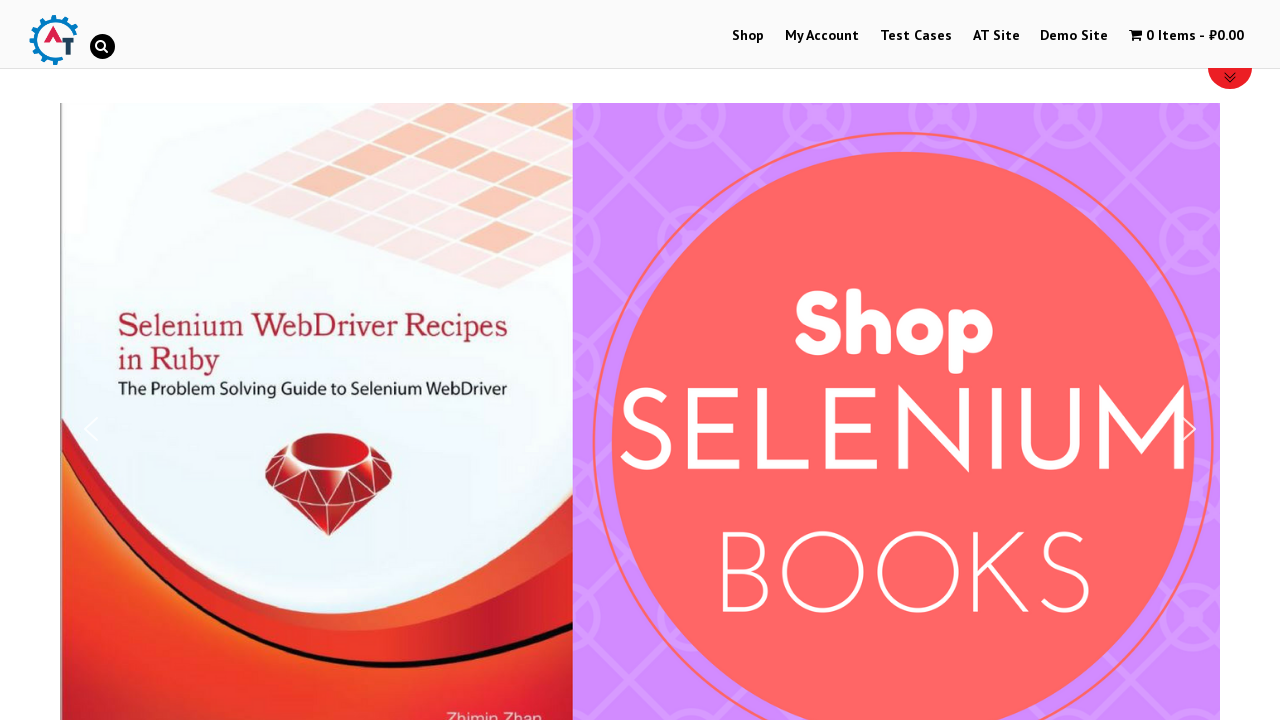

Clicked on Shop menu at (748, 36) on text=Shop
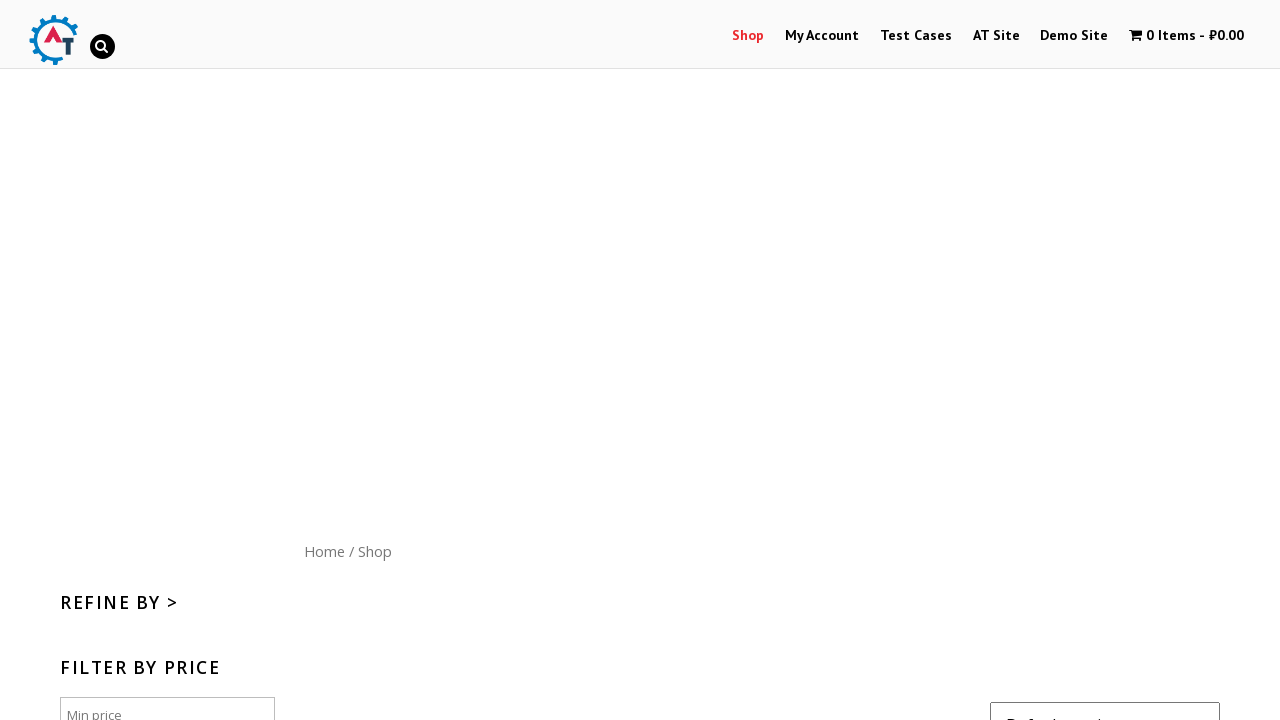

Shop page loaded (networkidle)
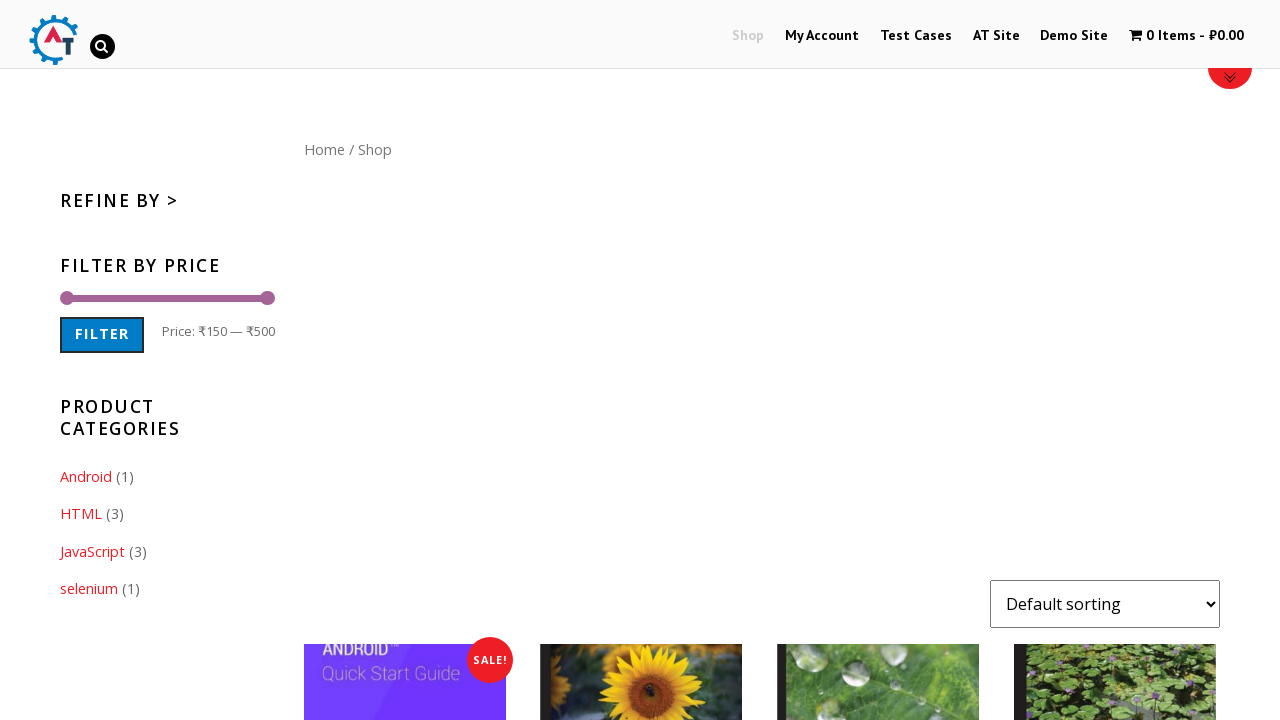

Products container loaded
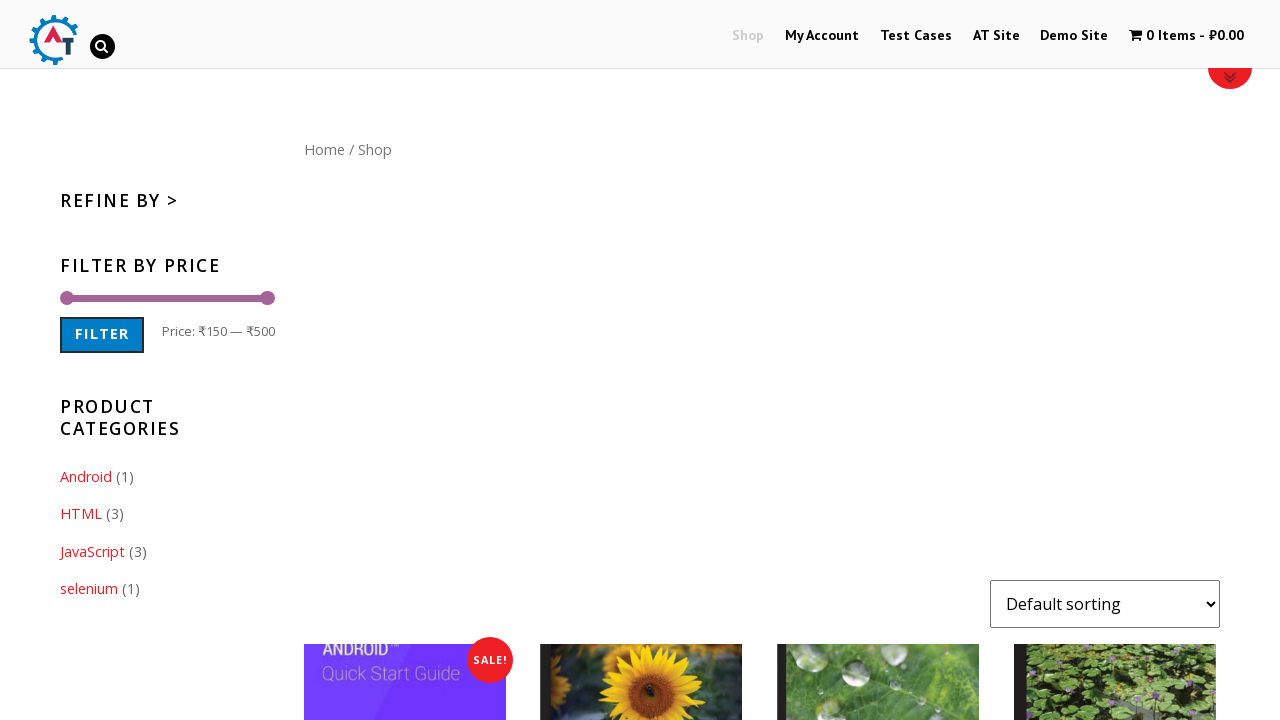

Clicked price filter button at (102, 335) on xpath=//*[@id="woocommerce_price_filter-2"]/form/div/div[2]/button
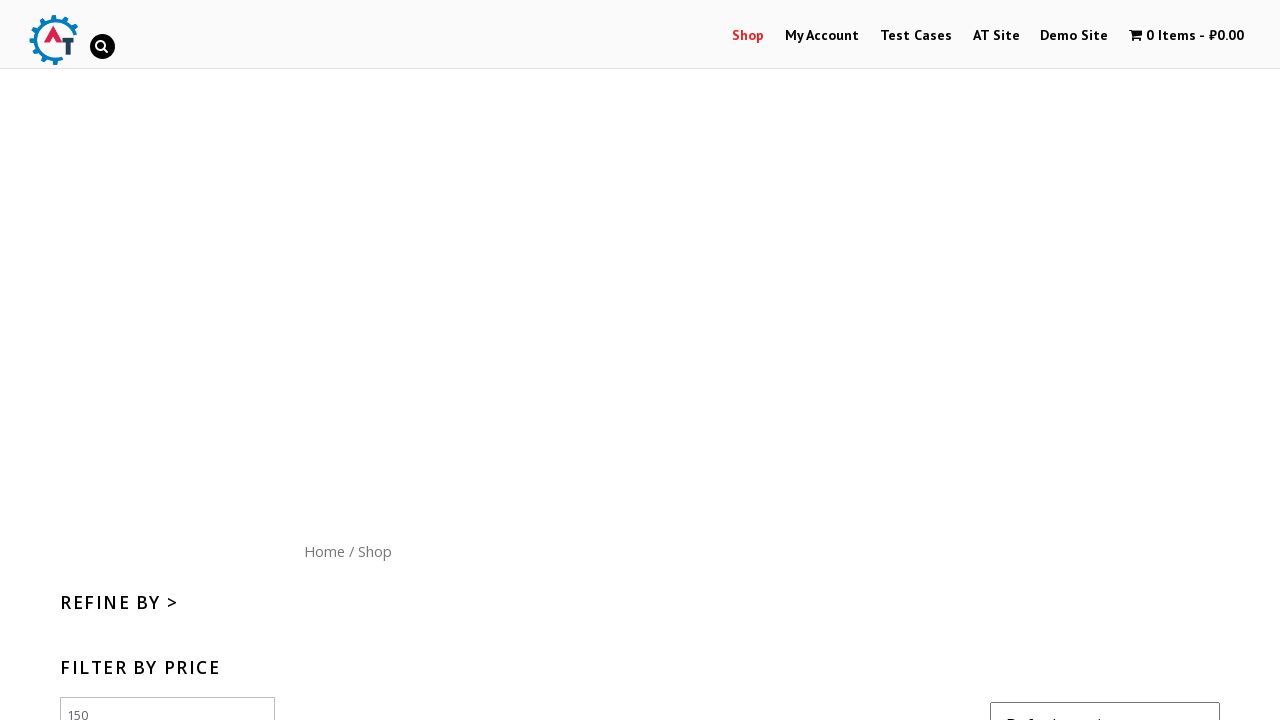

Price filter applied and page settled
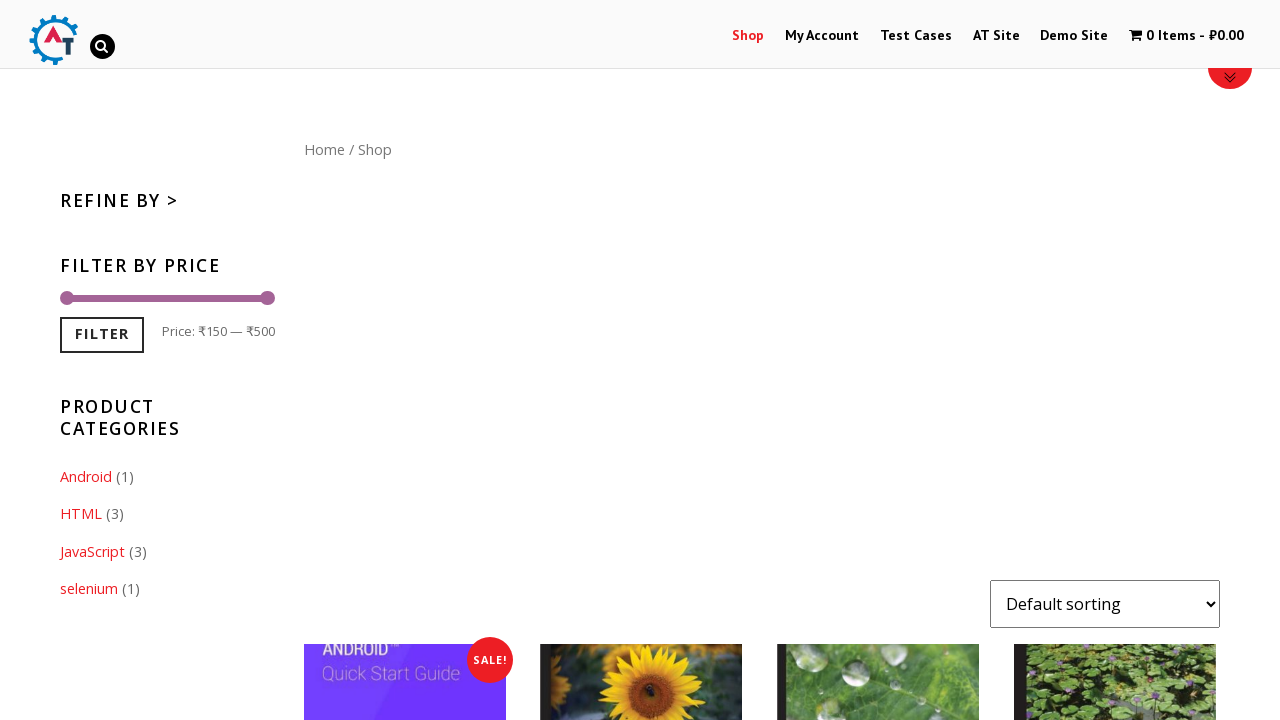

Selected price sorting: high to low on #content form select
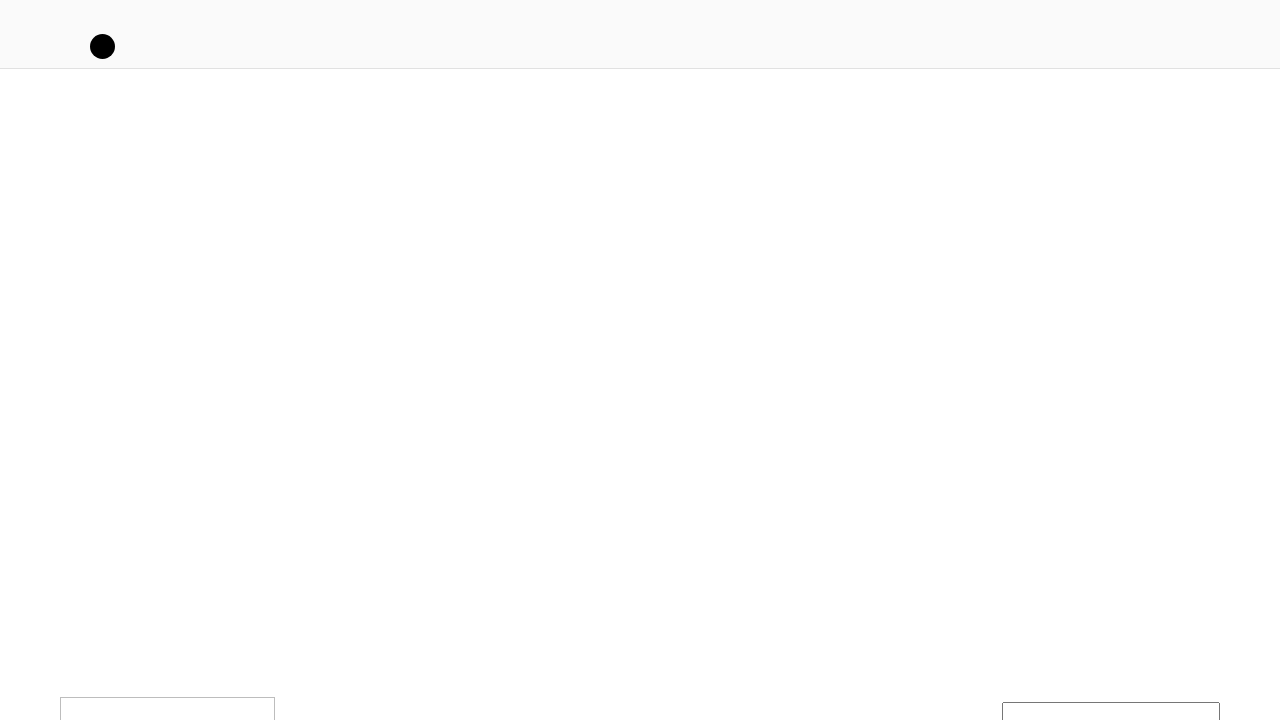

Products re-sorted by price descending
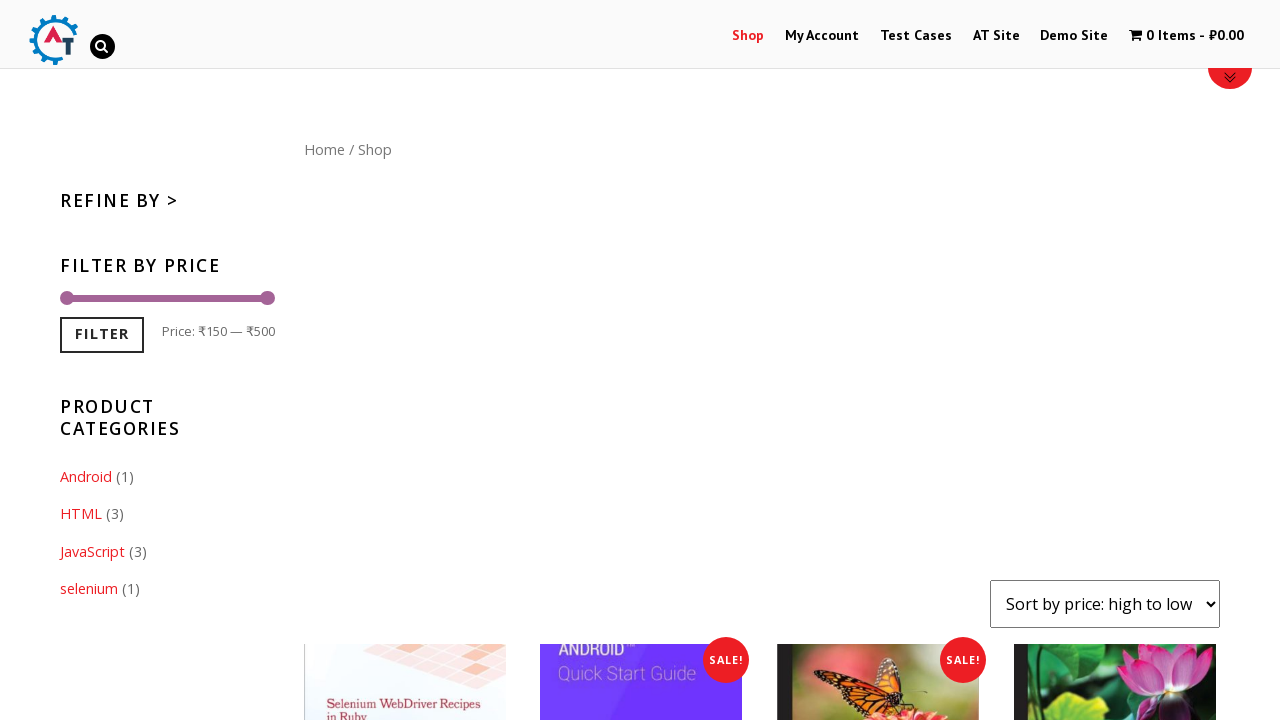

Verified highest price product is displayed first
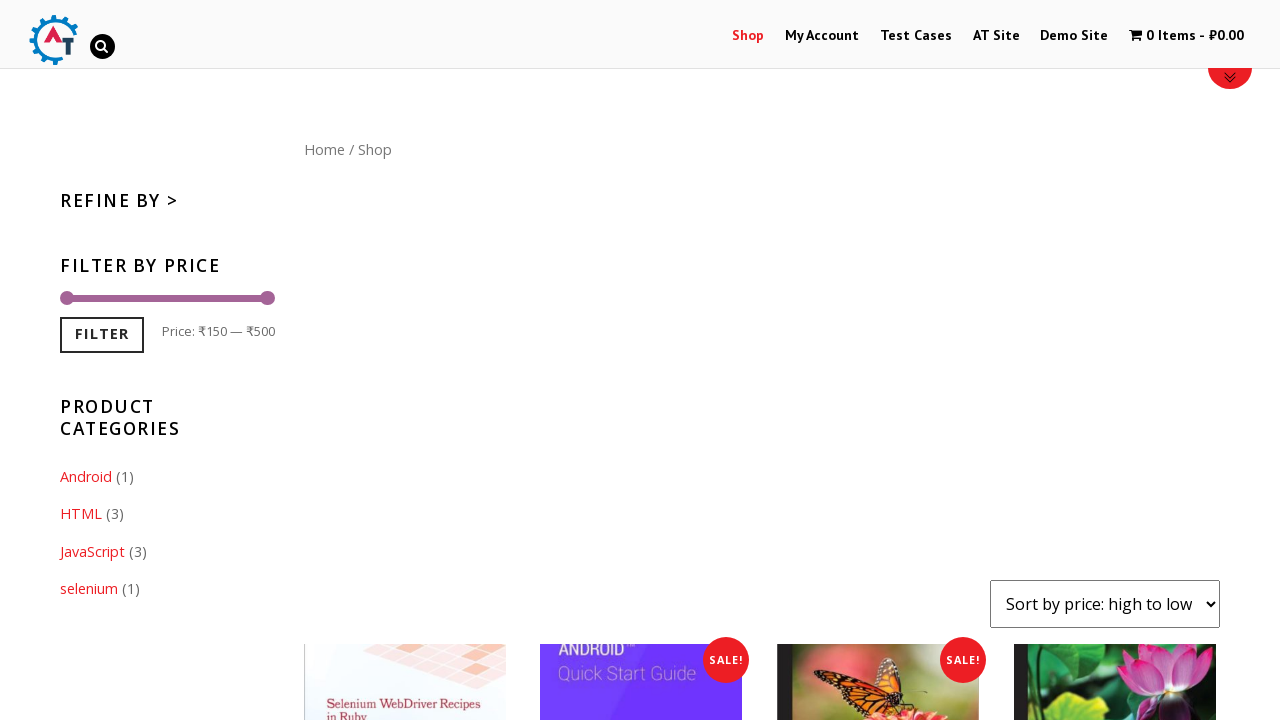

Selected price sorting: low to high on #content form select
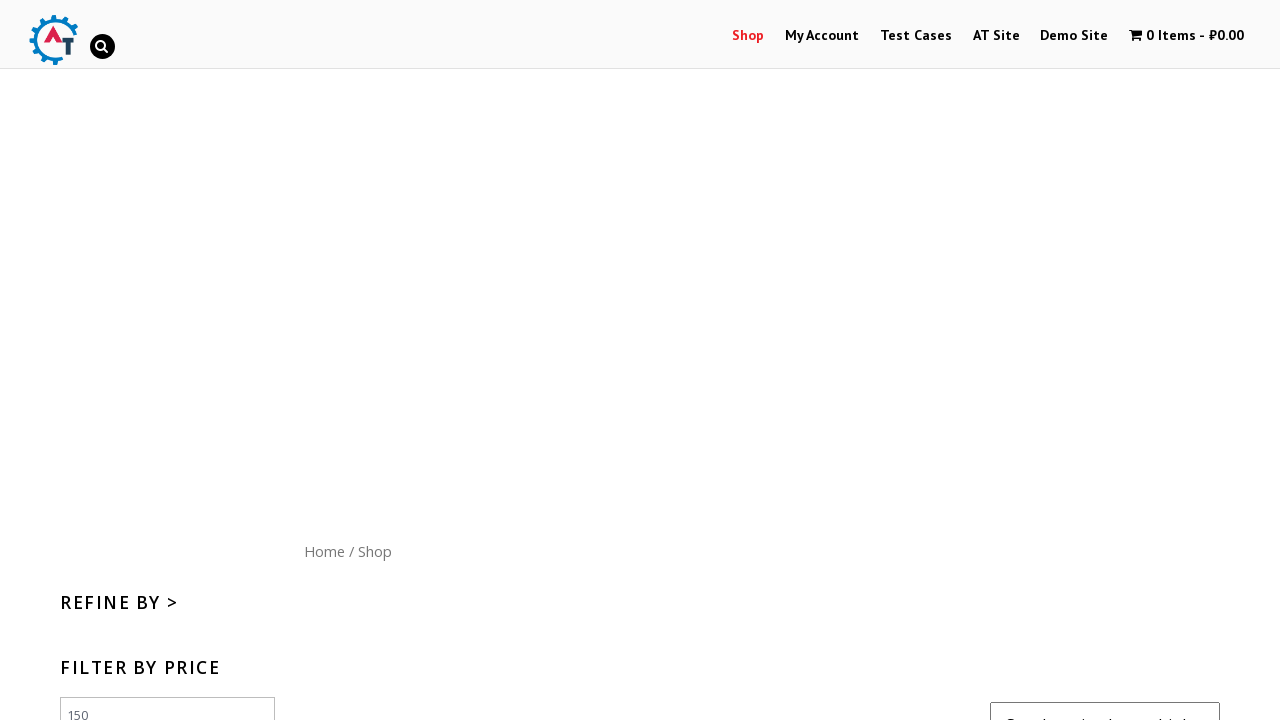

Products re-sorted by price ascending
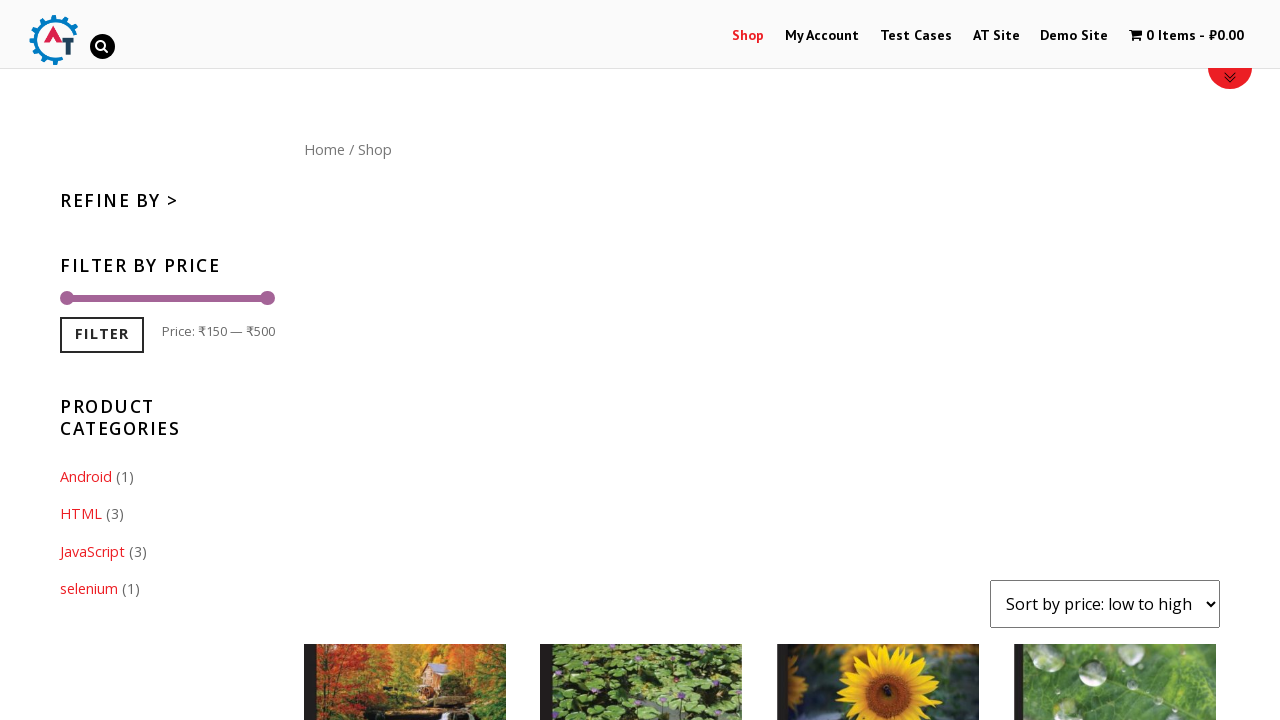

Verified products are sorted by low to high price
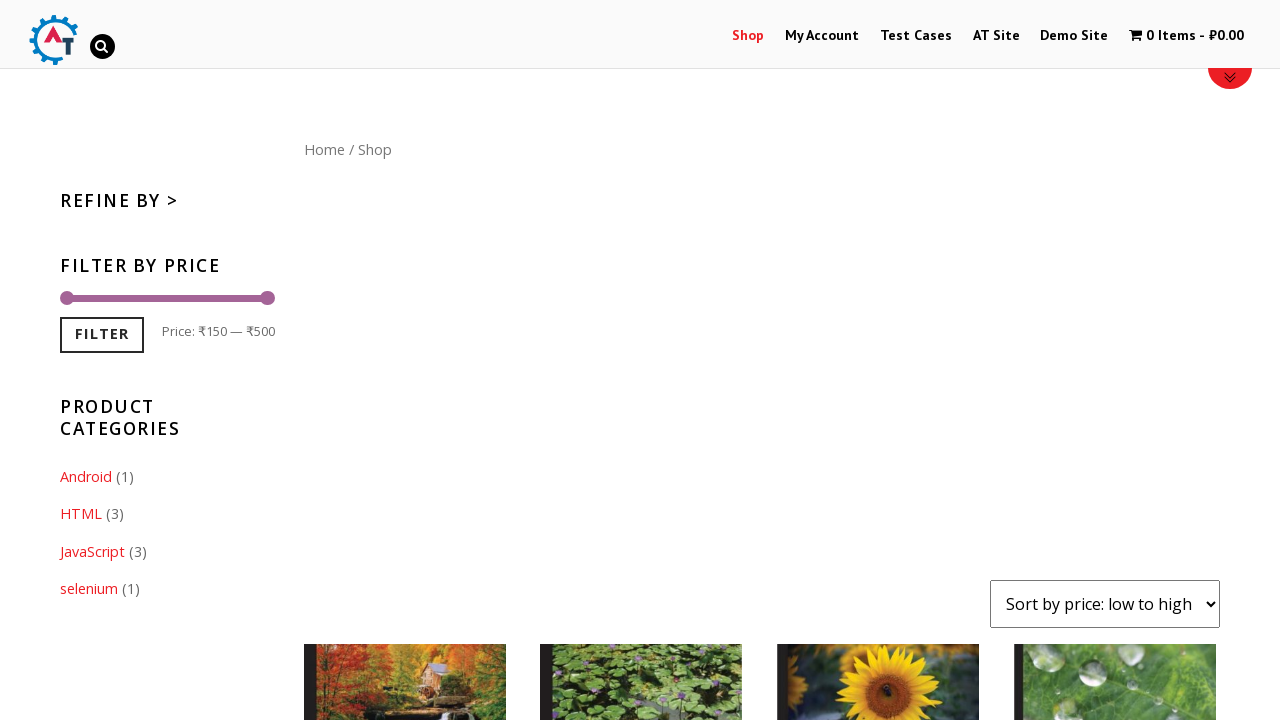

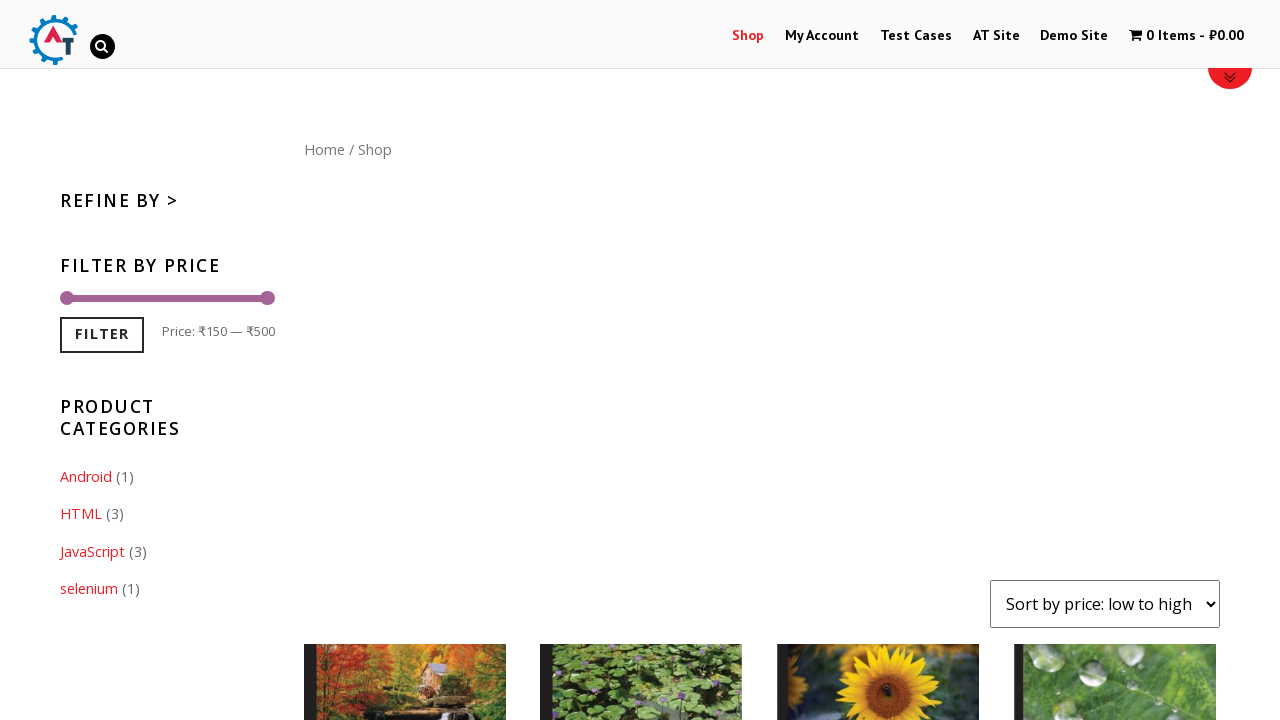